Tests car cost estimation form by selecting a car type, city, and registration area from dropdowns

Starting URL: https://www.honda.com.vn/o-to/du-toan-chi-phi

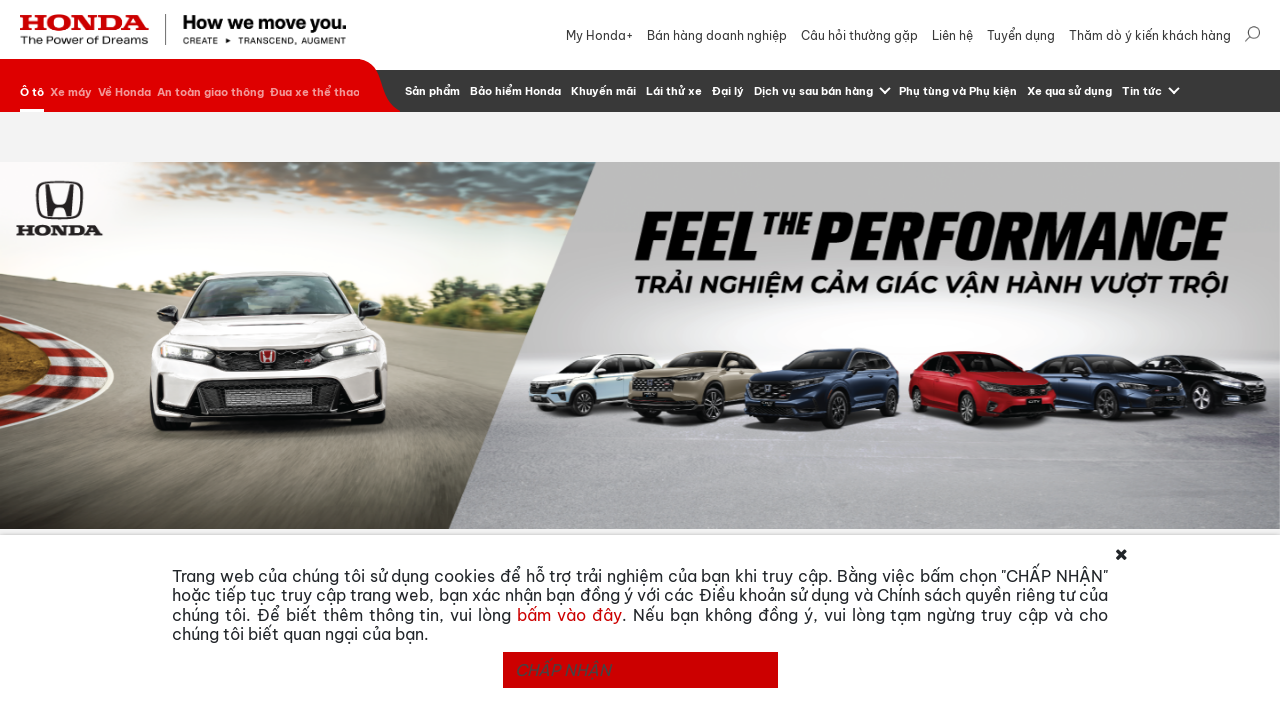

Scrolled to cost estimate section
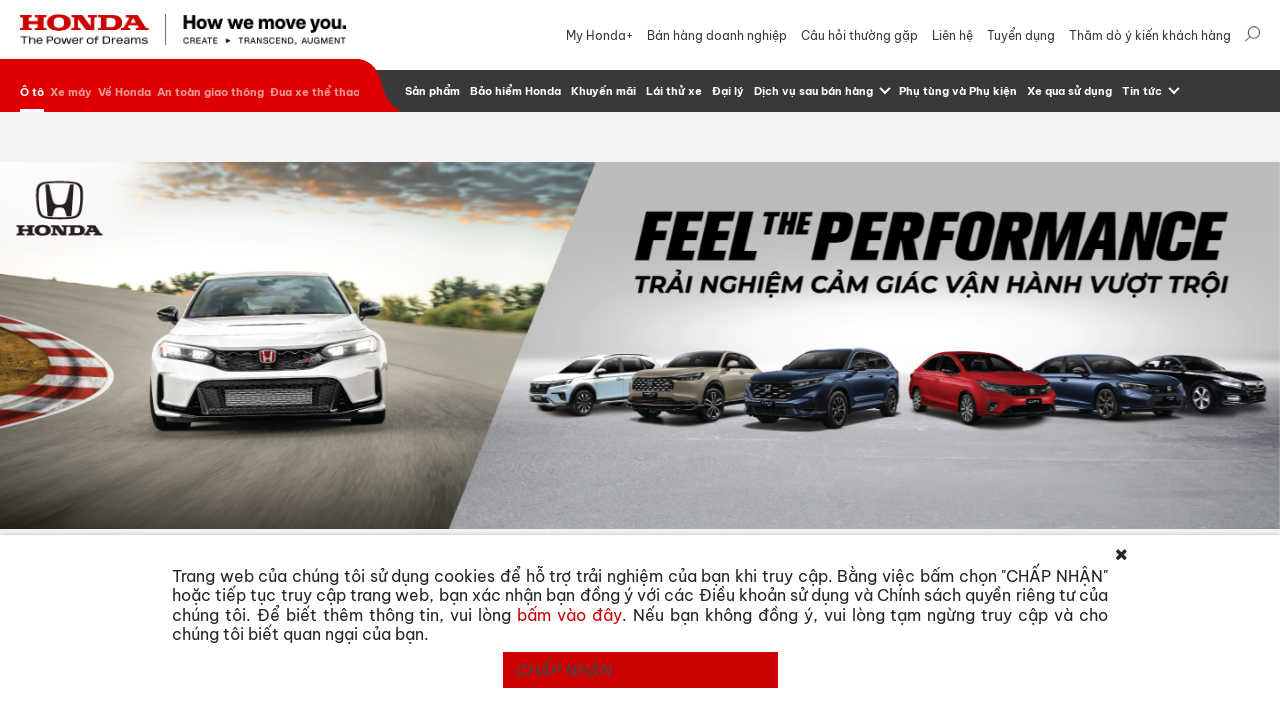

Clicked on car type selector dropdown at (444, 248) on #selectize-input
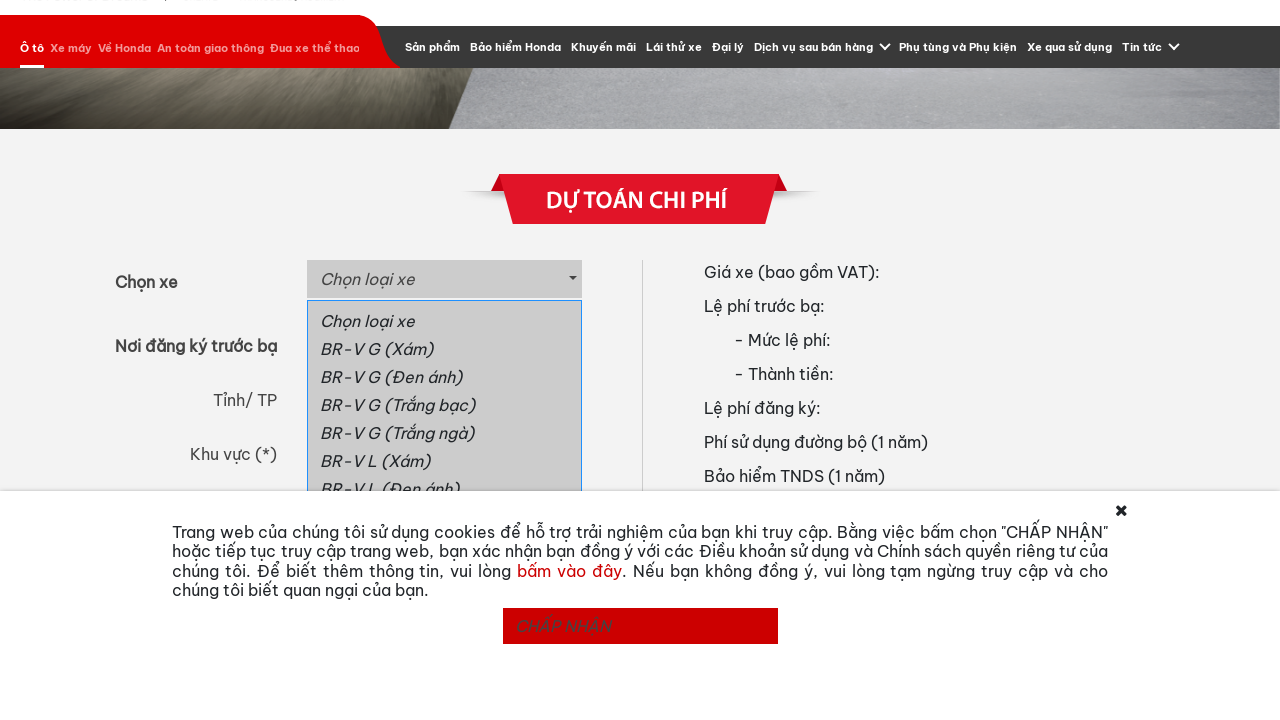

Selected CITY RS (Đỏ) car type from dropdown at (444, 510) on a:text('CITY RS (Đỏ)')
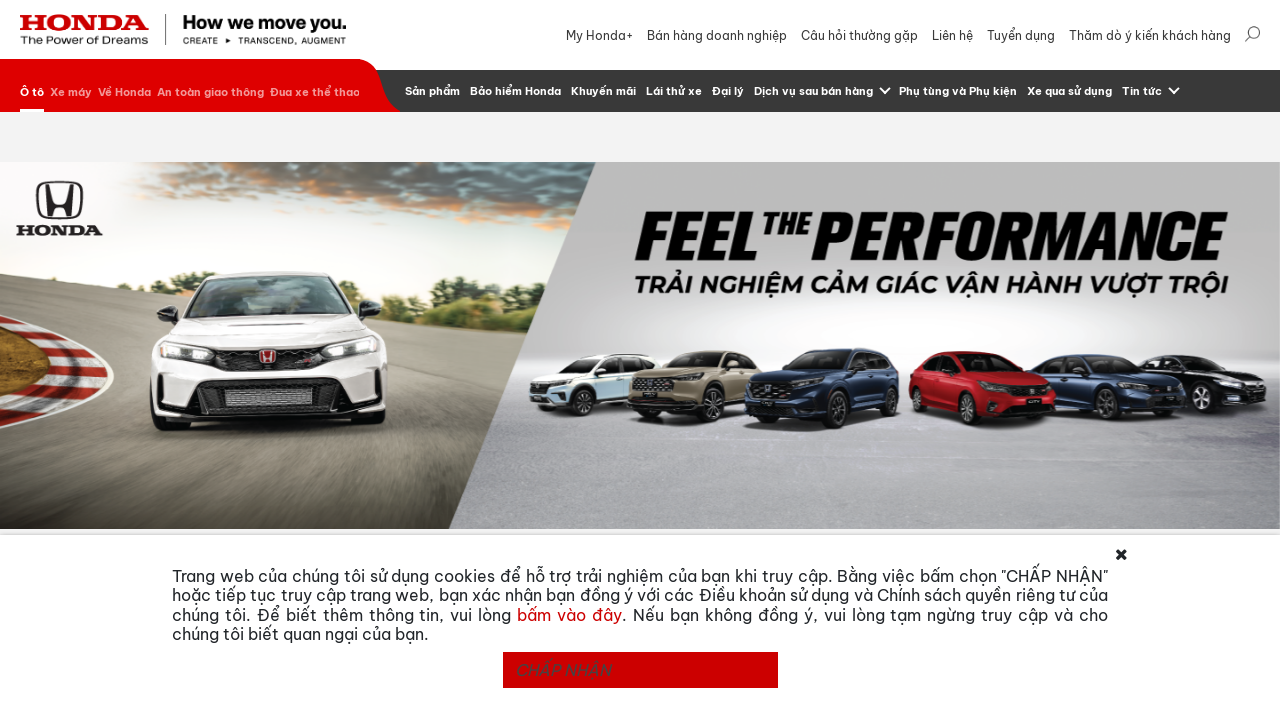

Selected Hà Nội from city dropdown on #province
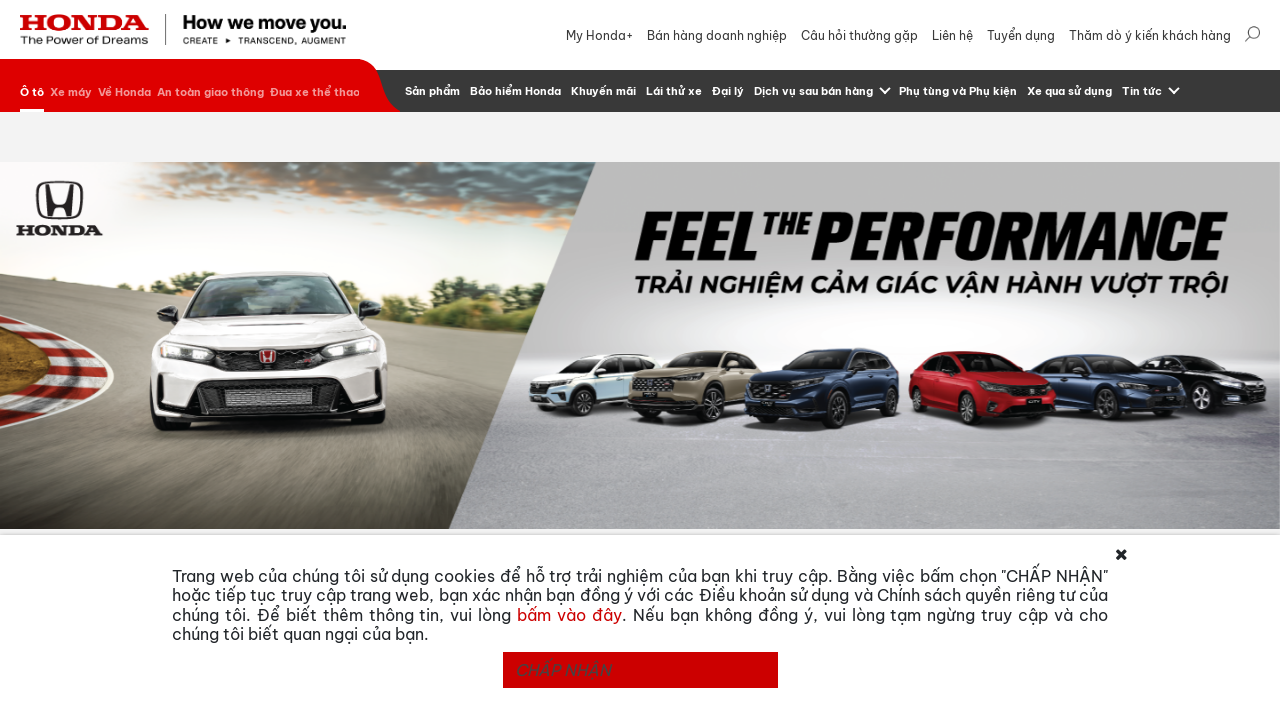

Selected Khu vực I from registration area dropdown on #registration_fee
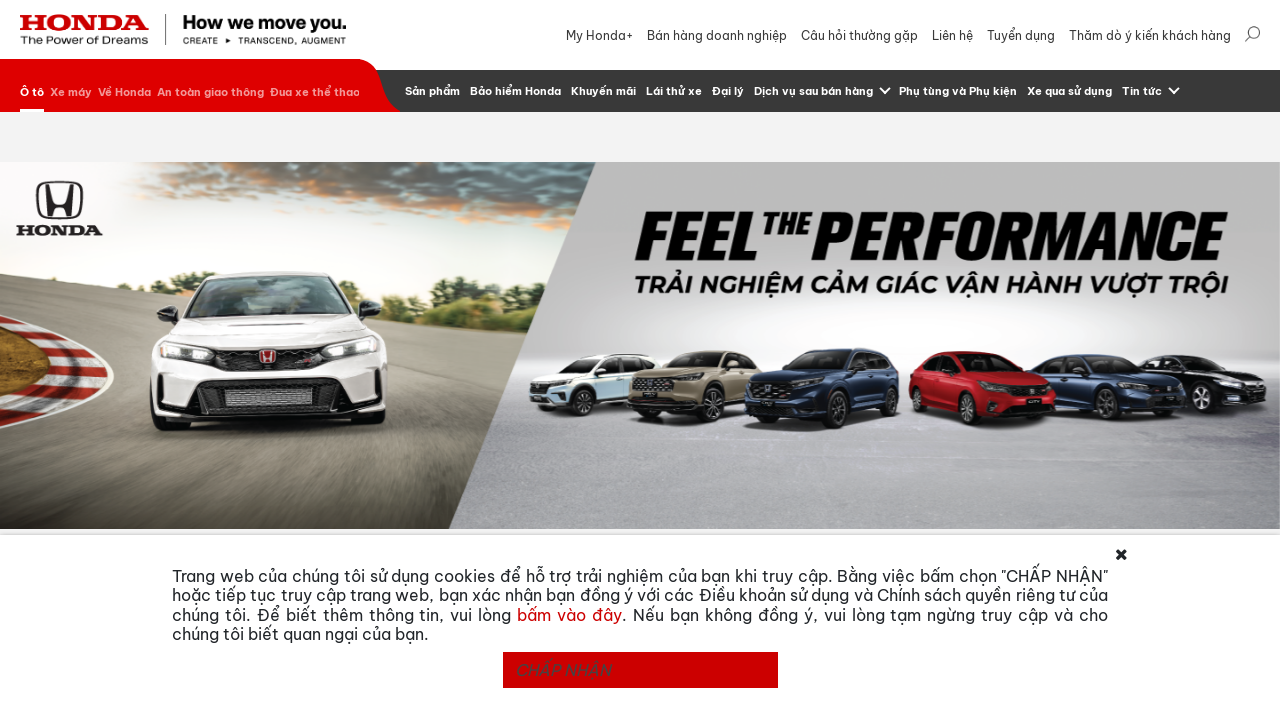

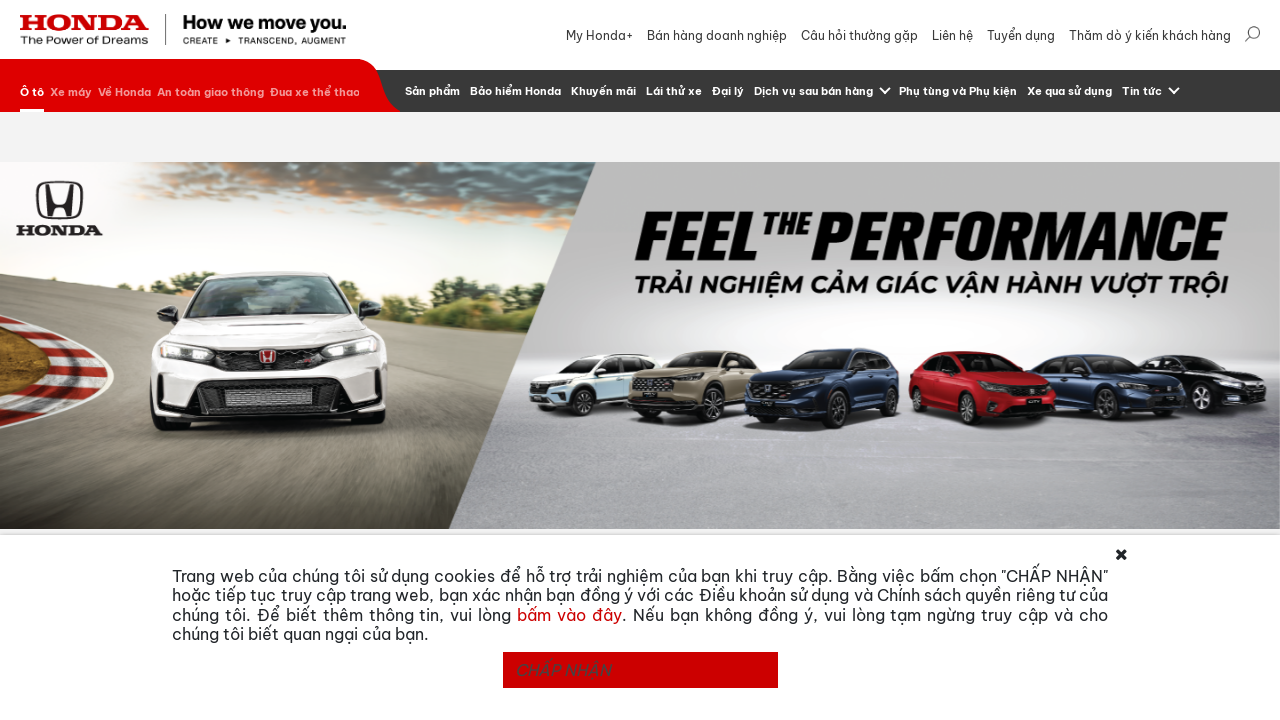